Tests the Sample App form submission with a password but empty username, verifying that an error message is displayed

Starting URL: http://uitestingplayground.com/

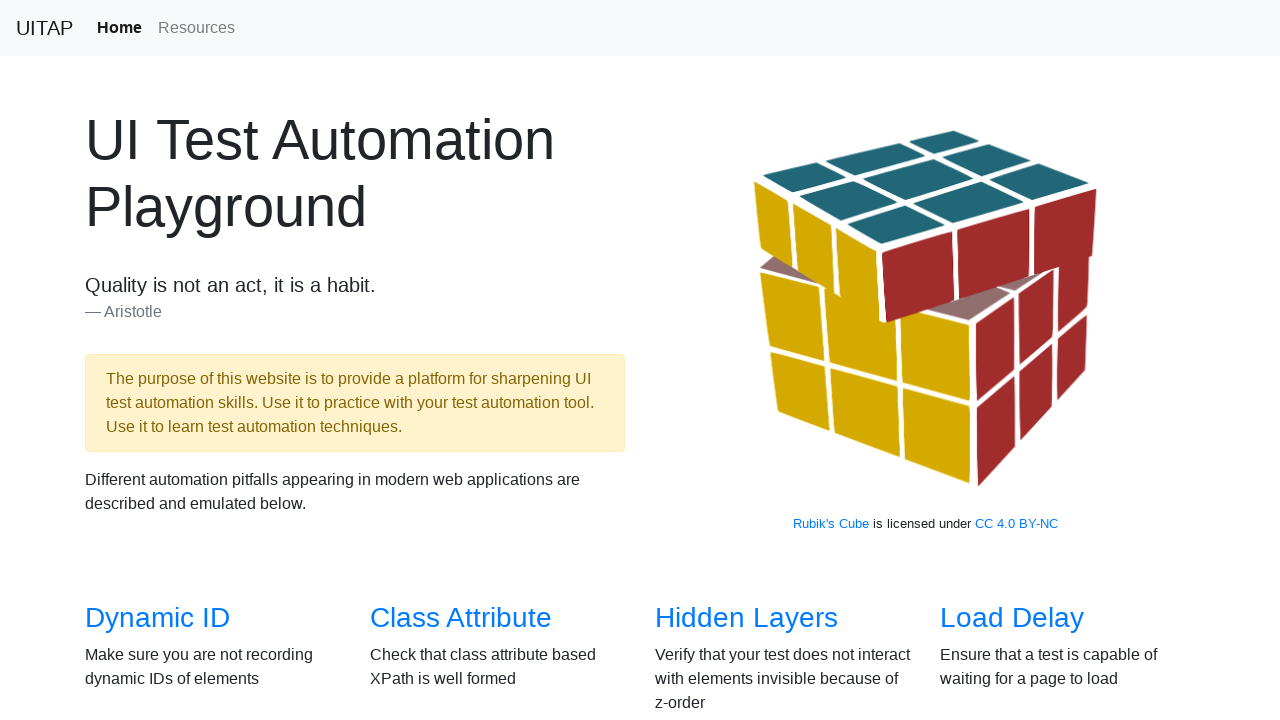

Clicked on Sample App link at (446, 360) on text=Sample App
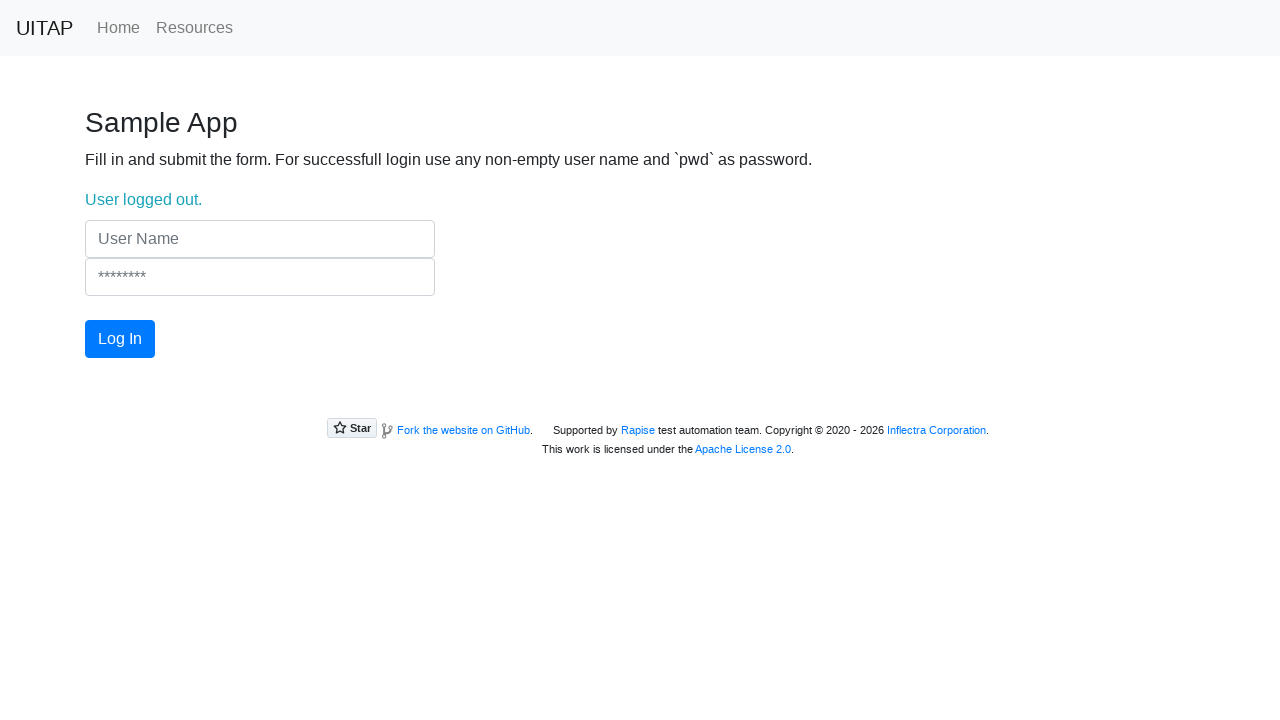

Filled password field with 'pwd' on input[name='Password']
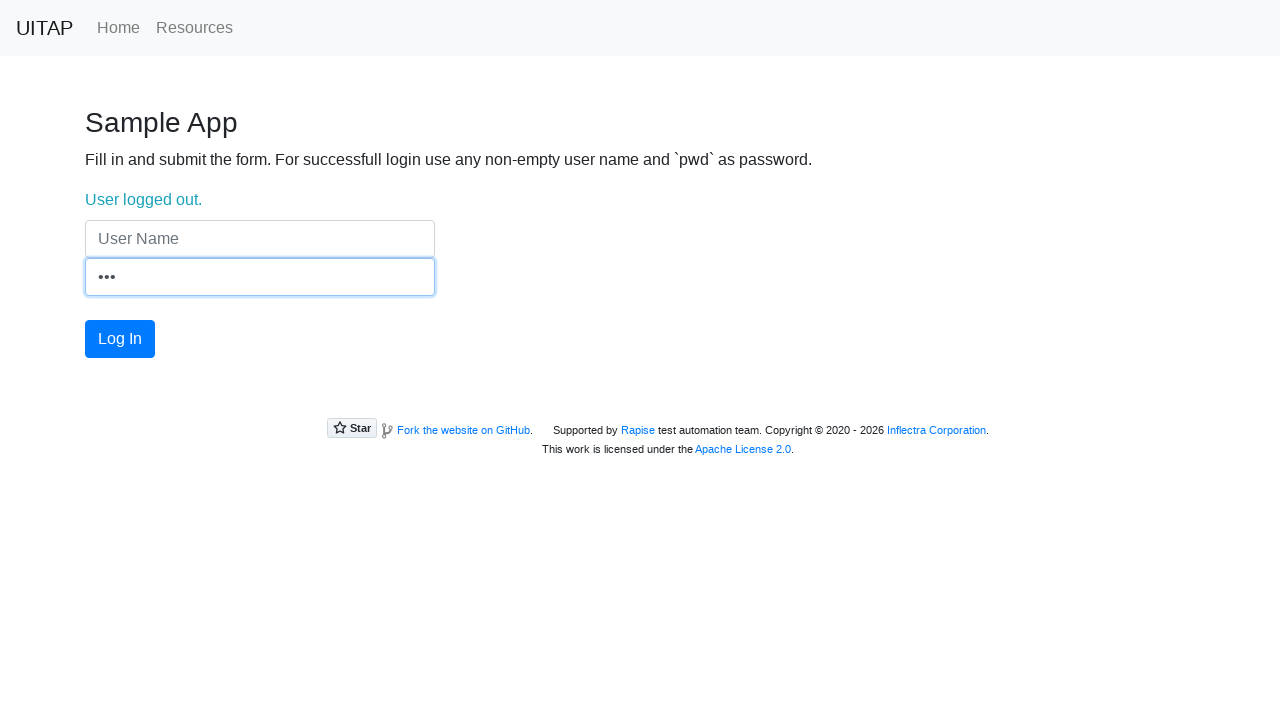

Clicked login button with empty username and password filled at (120, 339) on button.btn.btn-primary
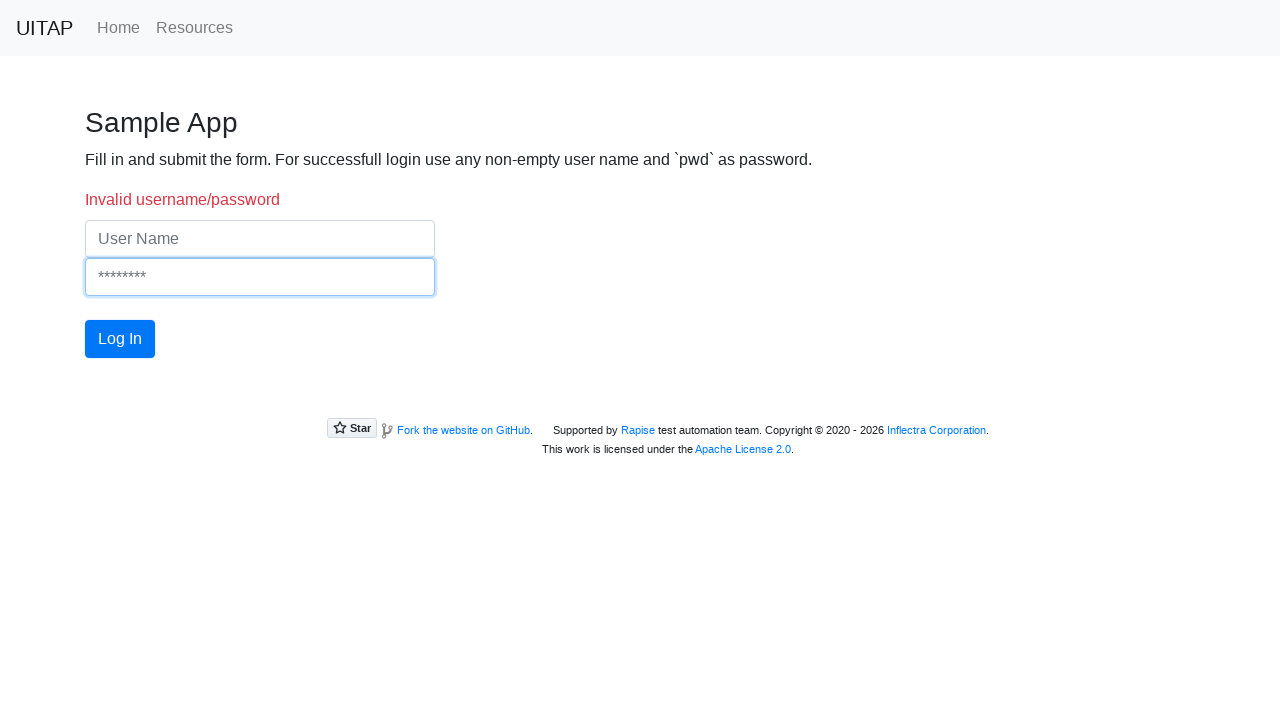

Error message with text-danger class appeared as expected
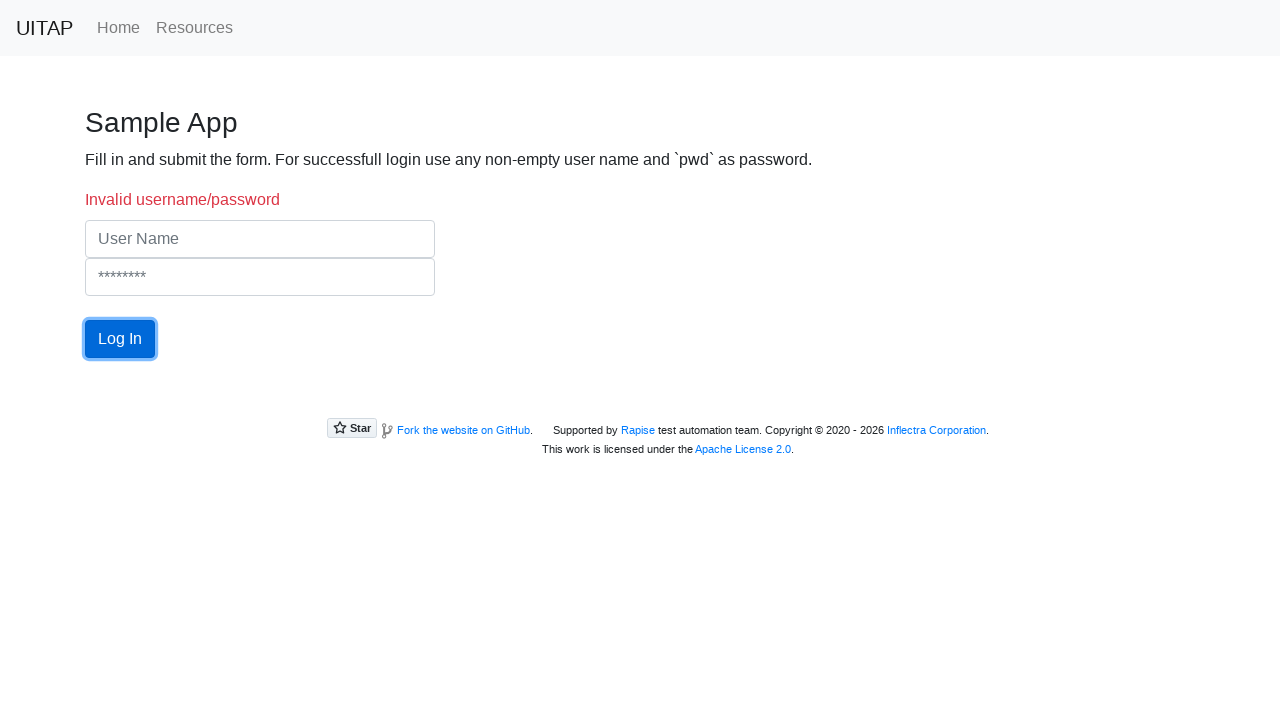

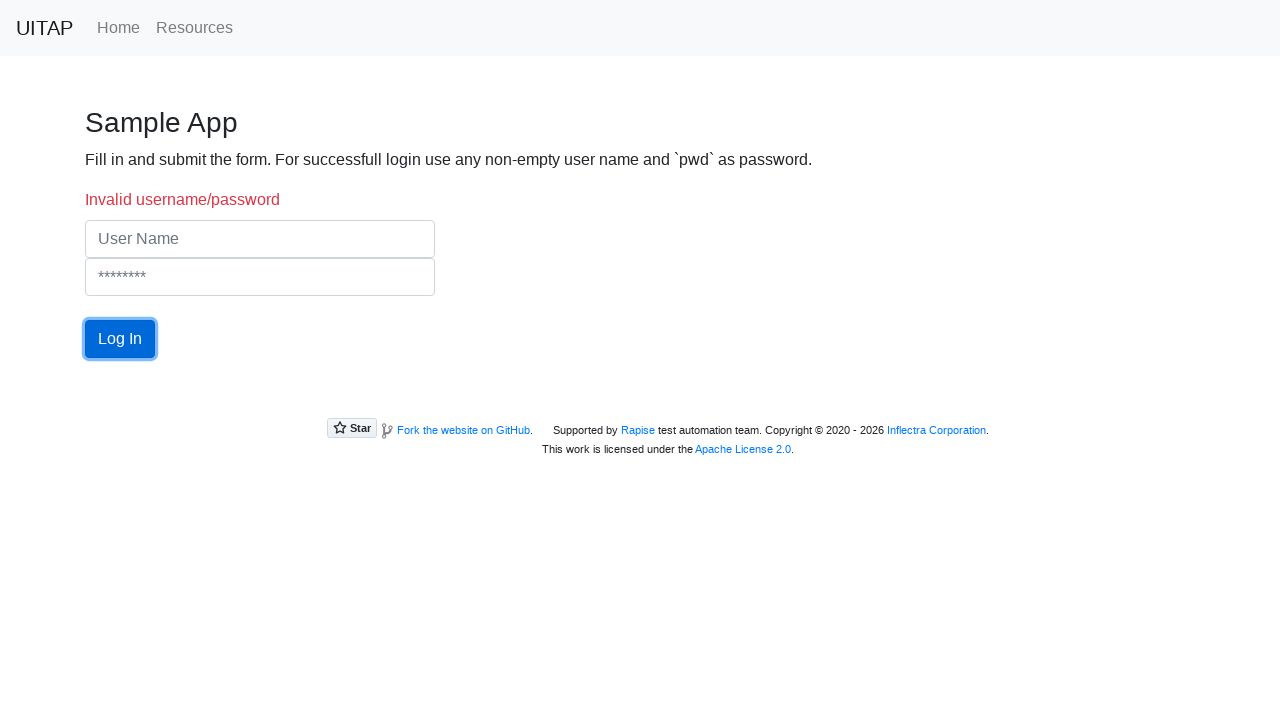